Navigates to the QSpiders website homepage and maximizes the browser window

Starting URL: https://www.qspiders.com/

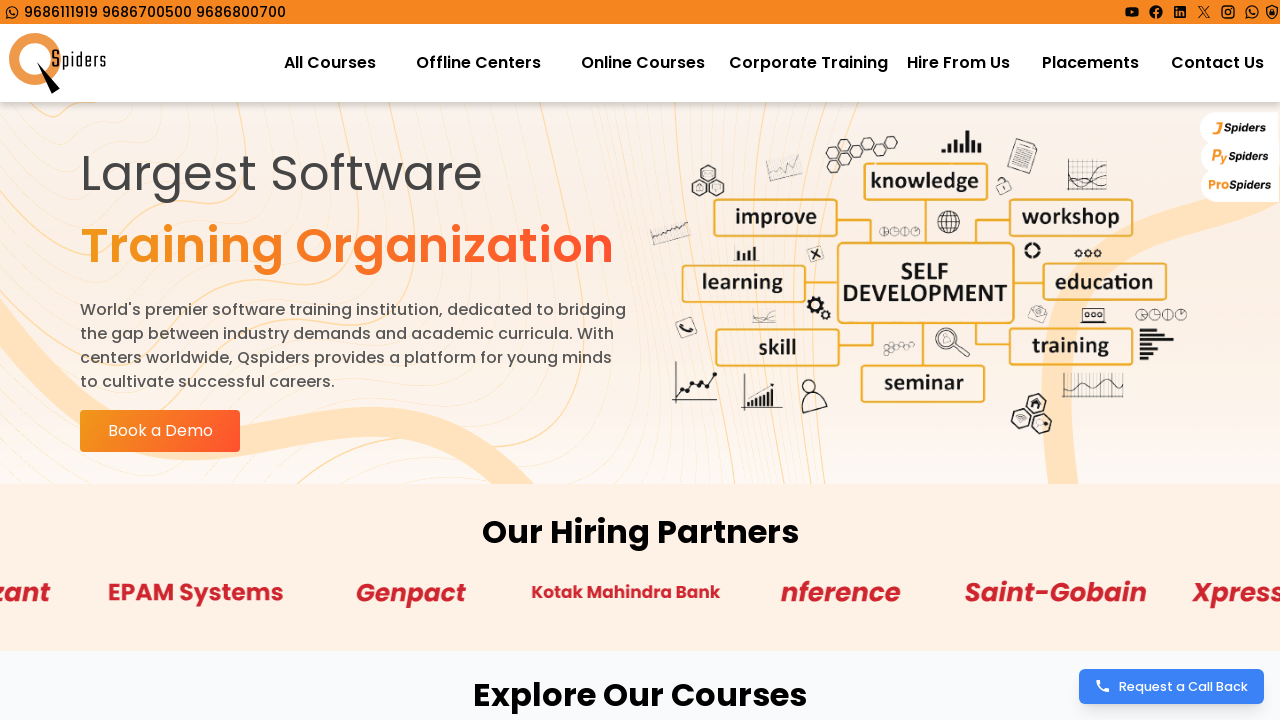

Navigated to QSpiders website homepage
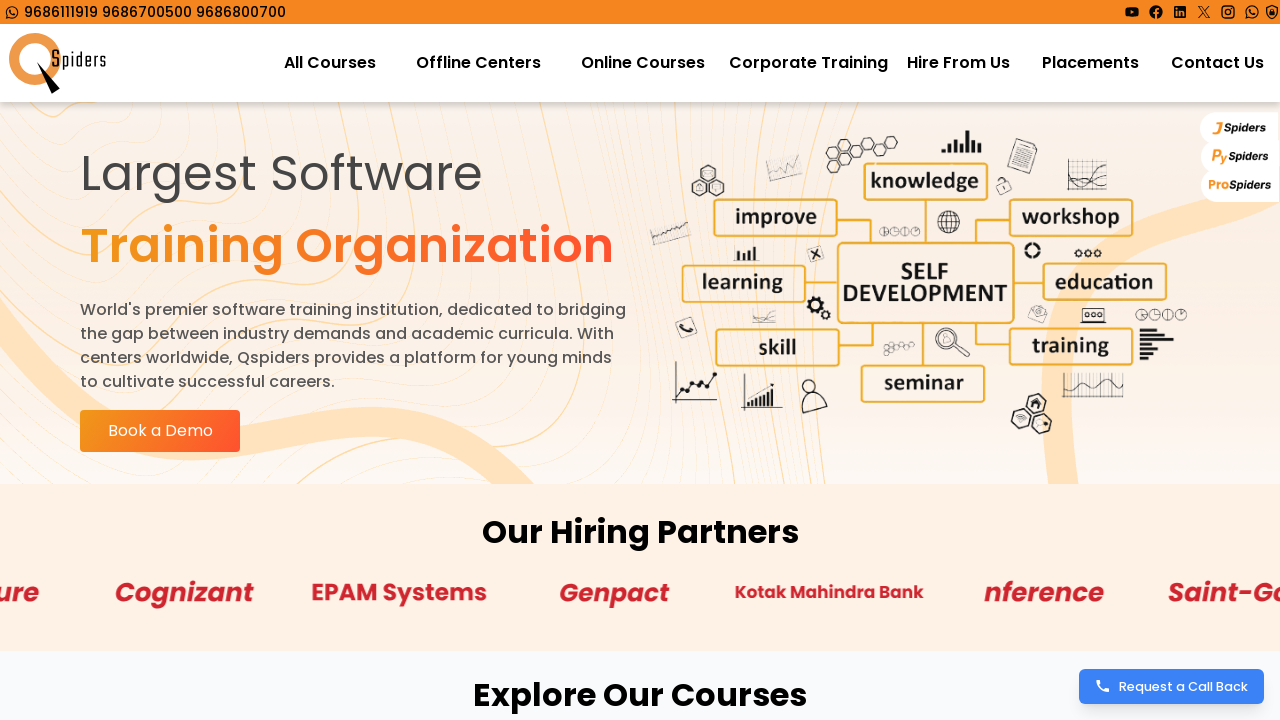

Maximized browser window to 1920x1080
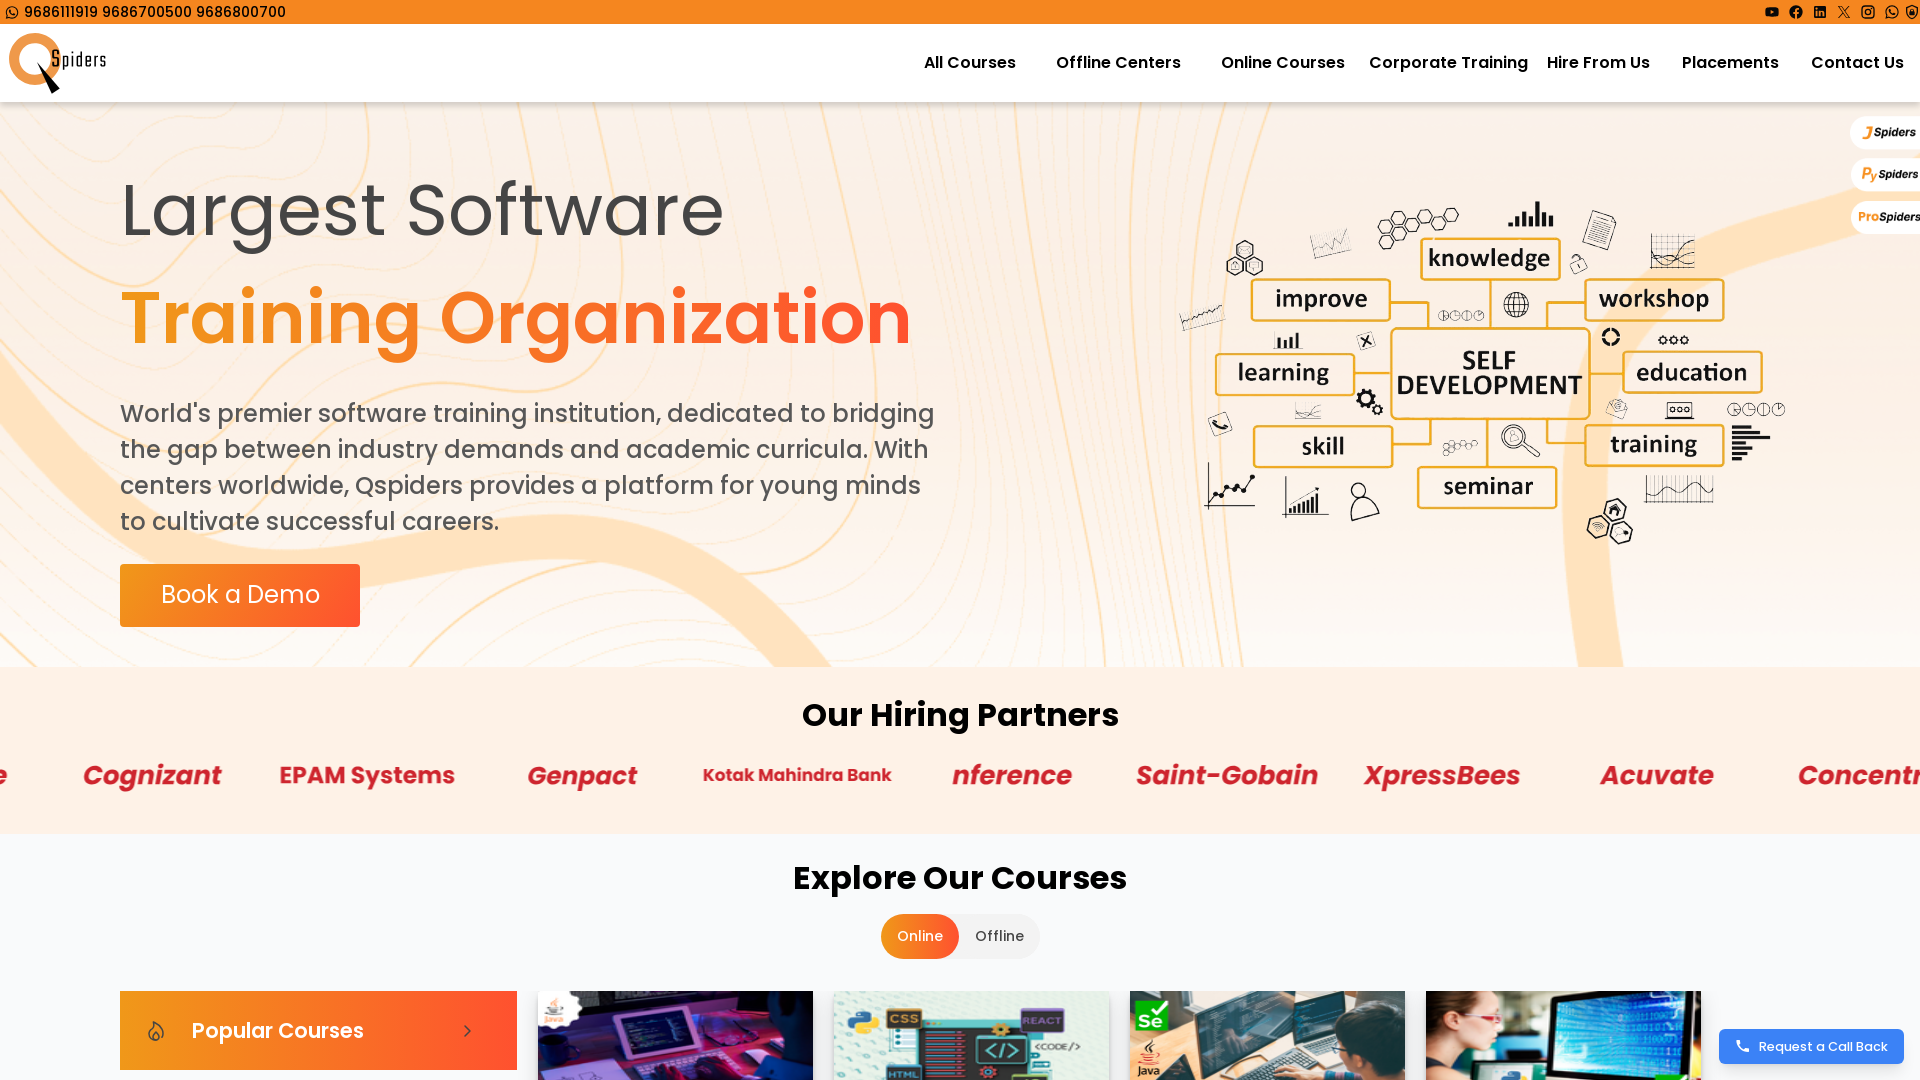

QSpiders homepage fully loaded
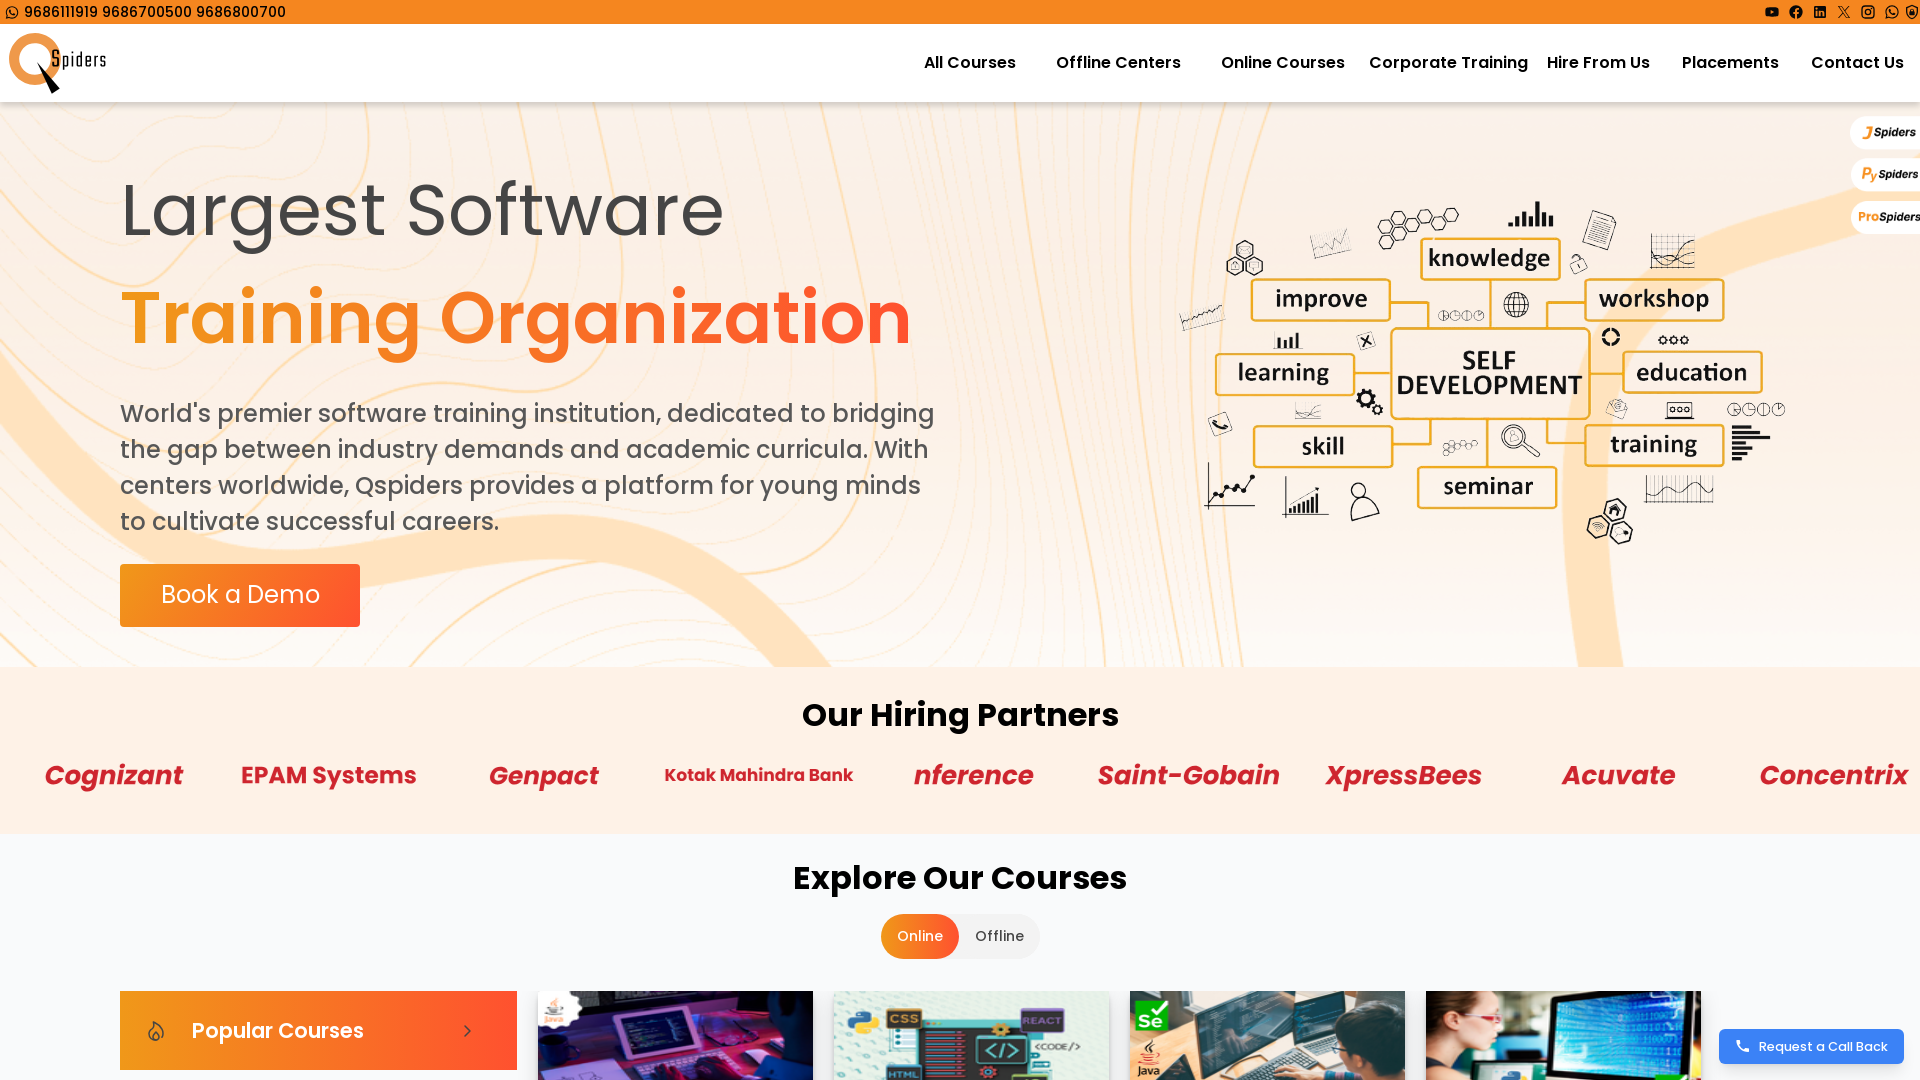

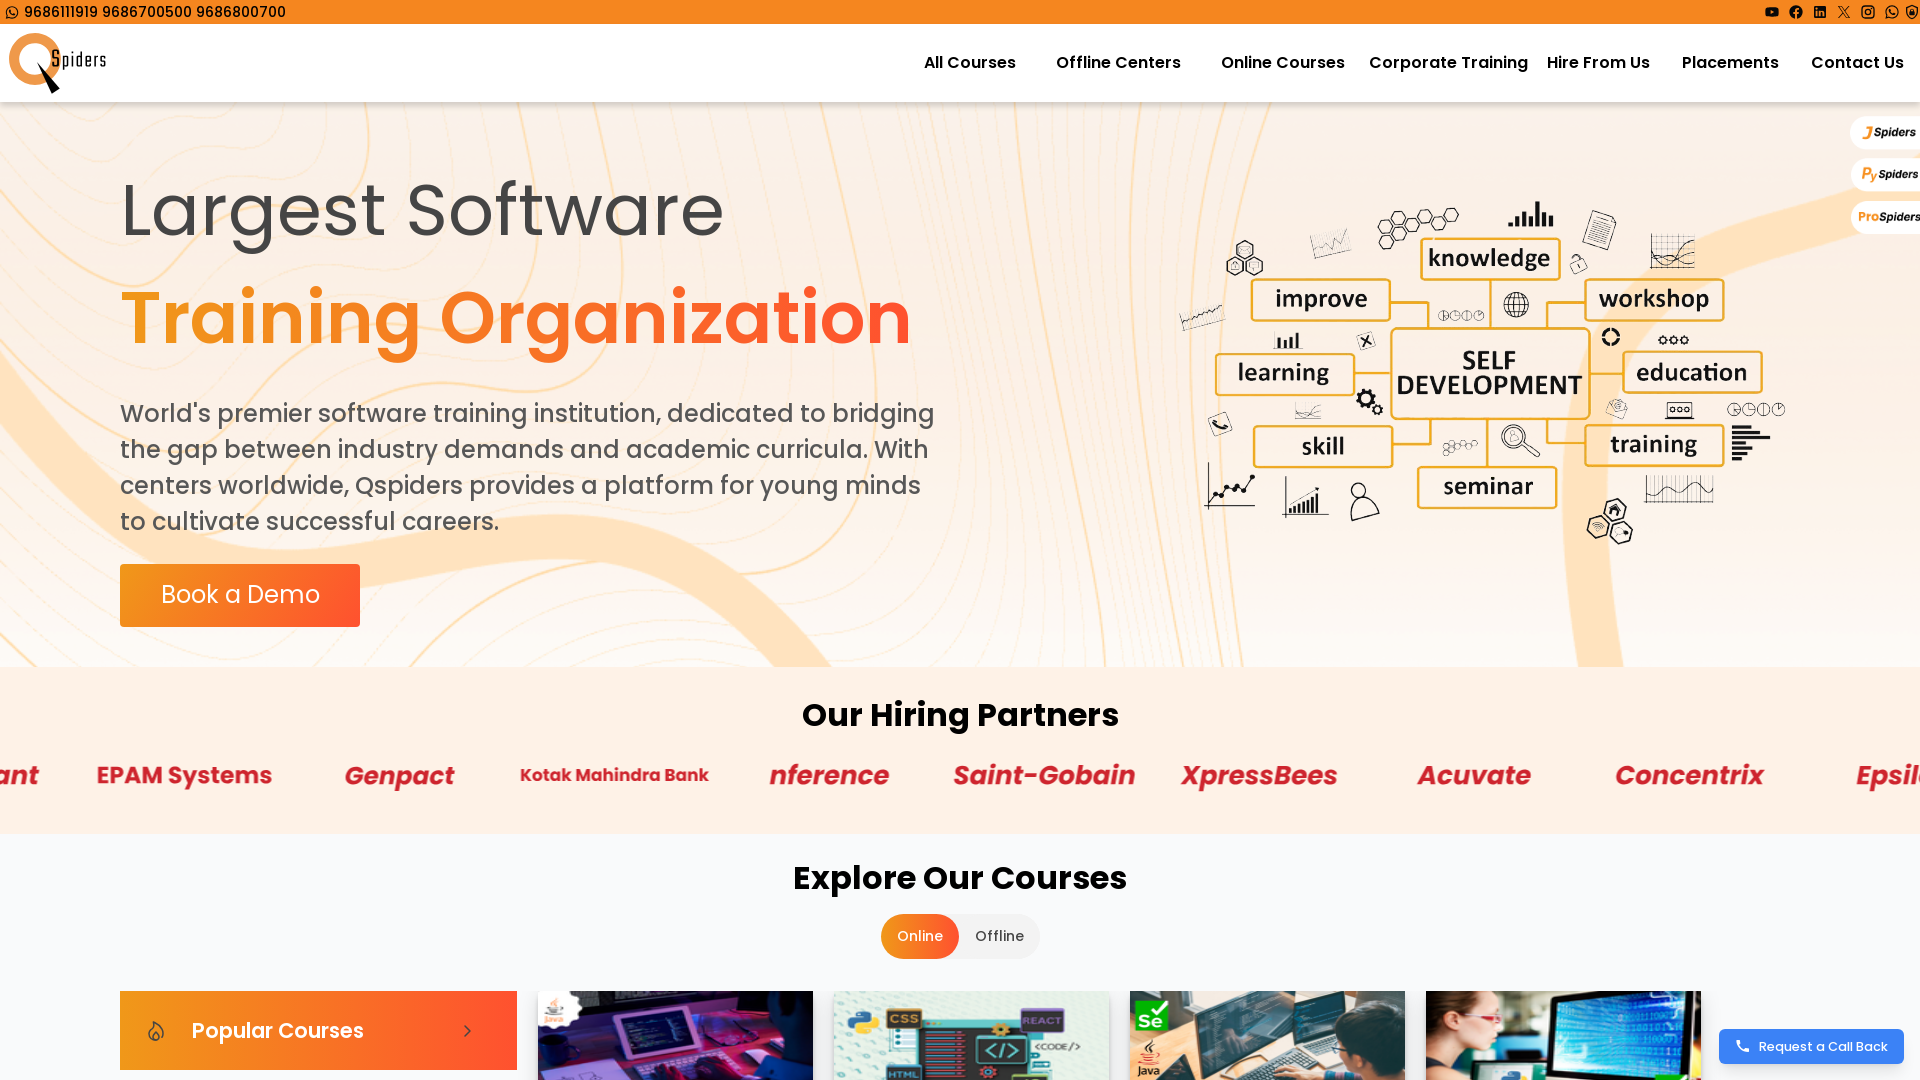